Navigates to the Python.org homepage and verifies that the upcoming events widget is displayed with event times and event links.

Starting URL: https://www.python.org/

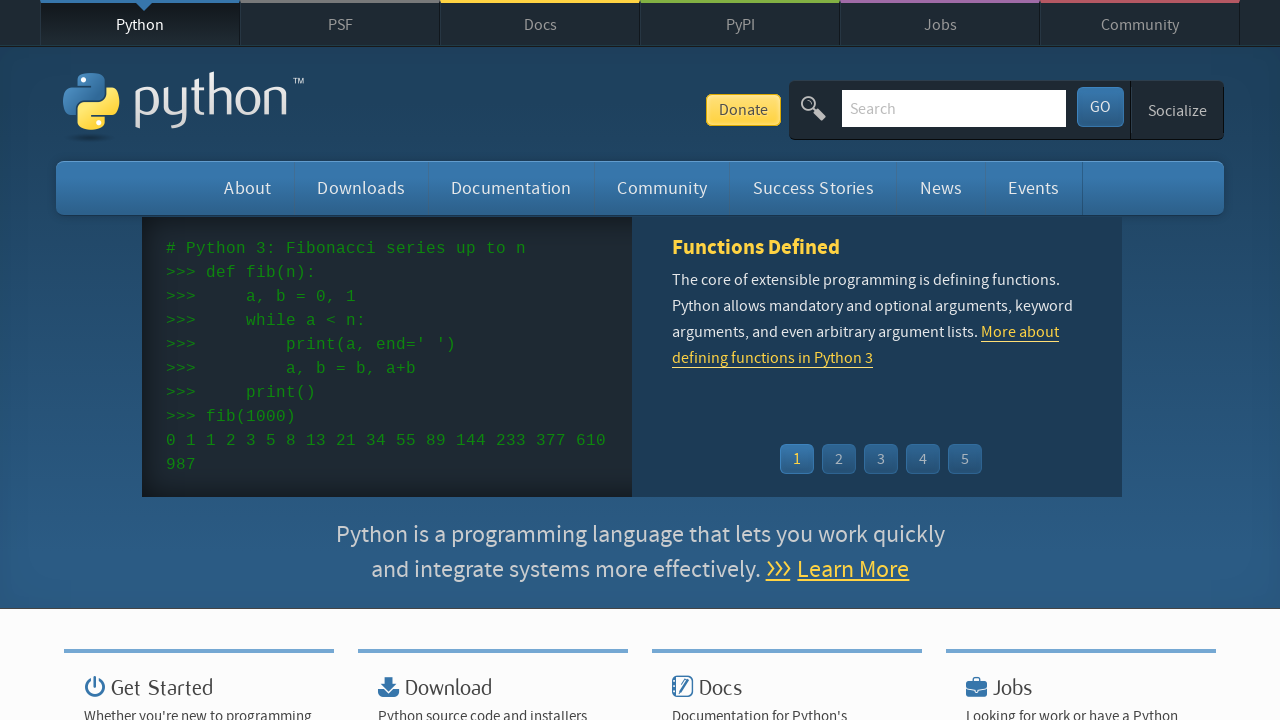

Navigated to Python.org homepage
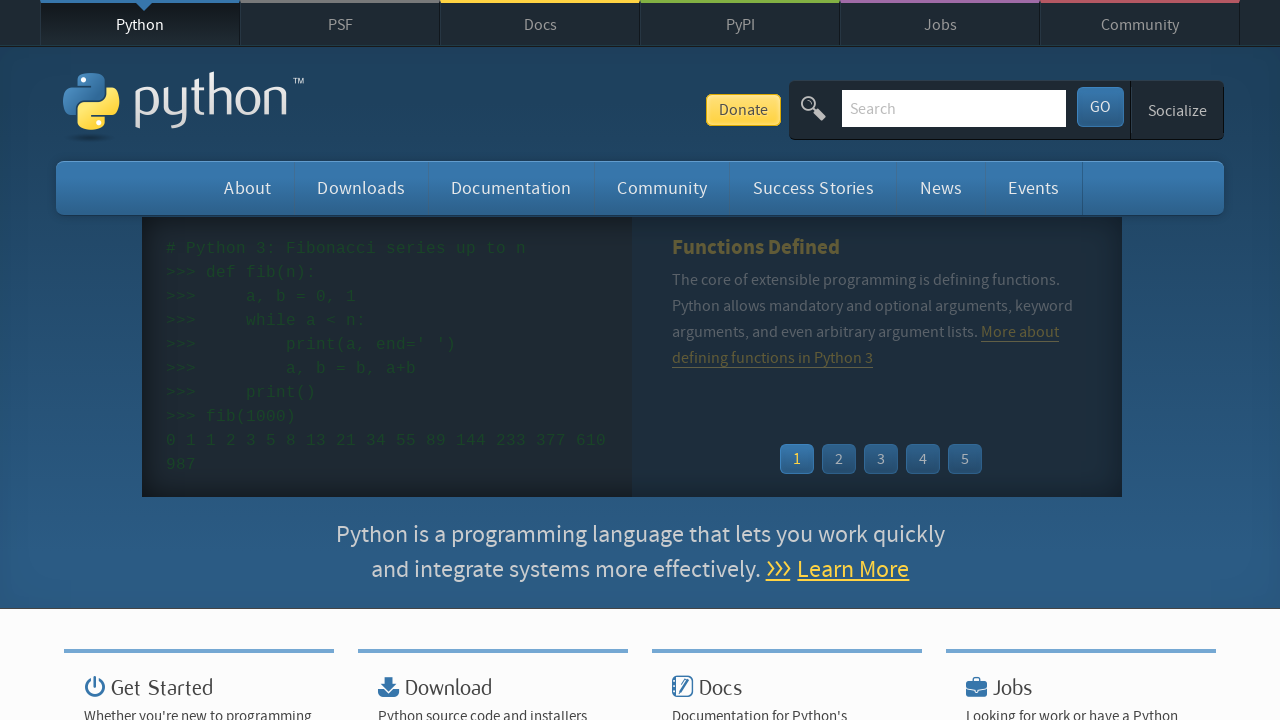

Event widget loaded
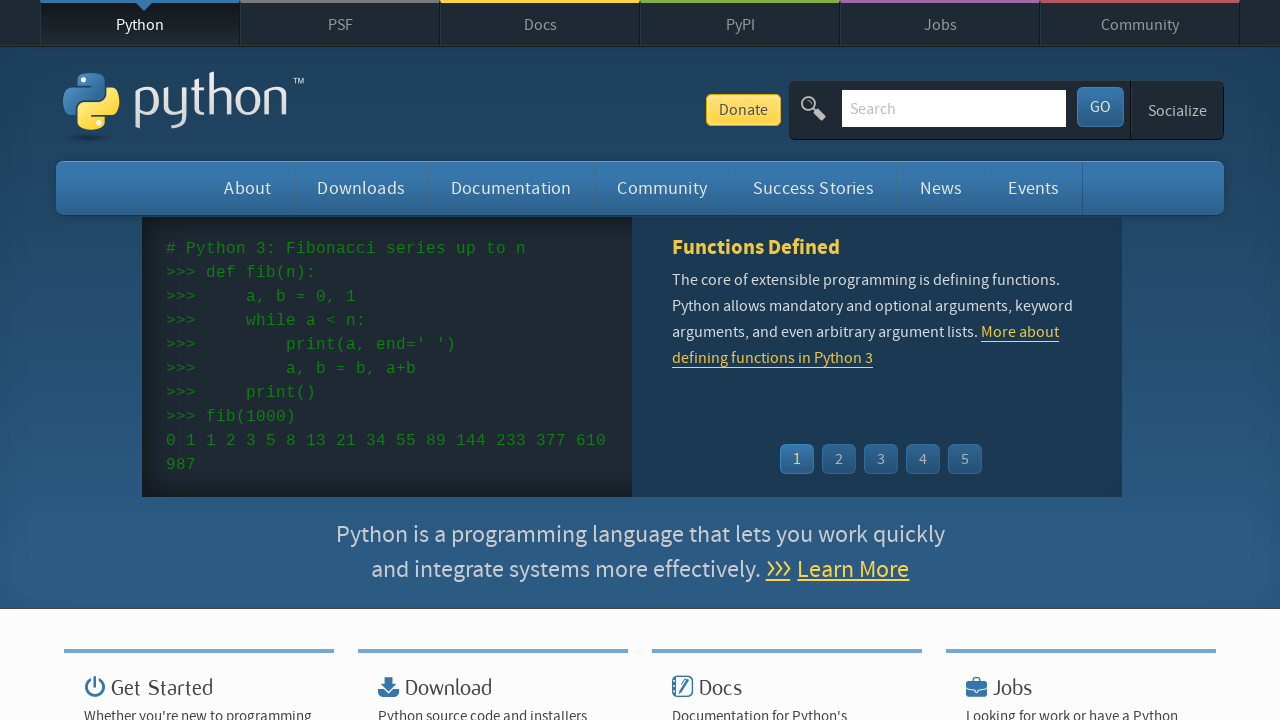

Event times are displayed in the widget
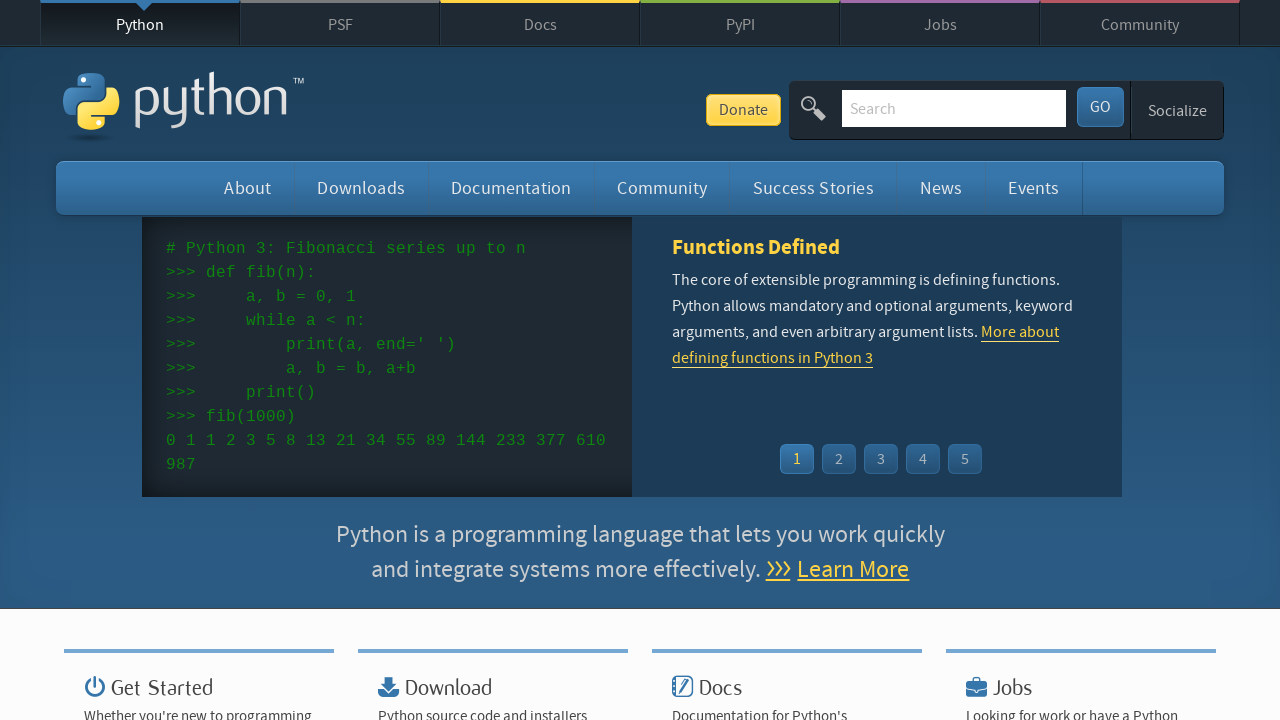

Event links are displayed in the widget
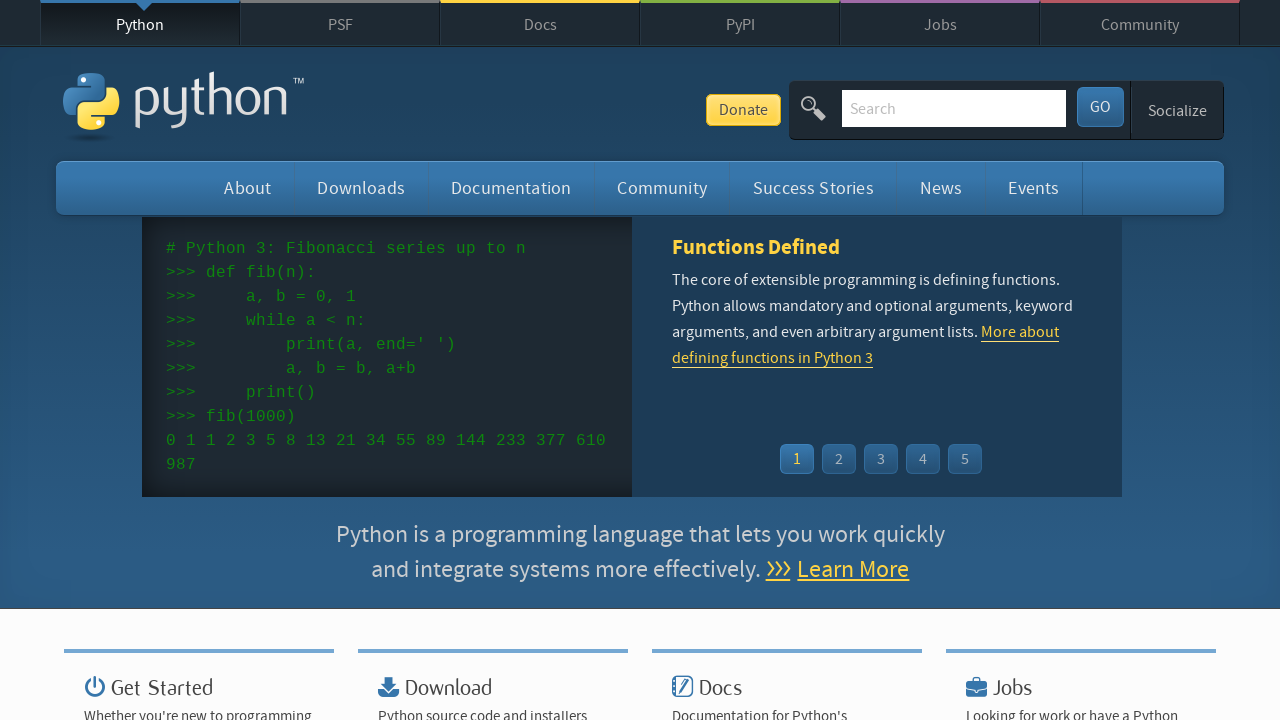

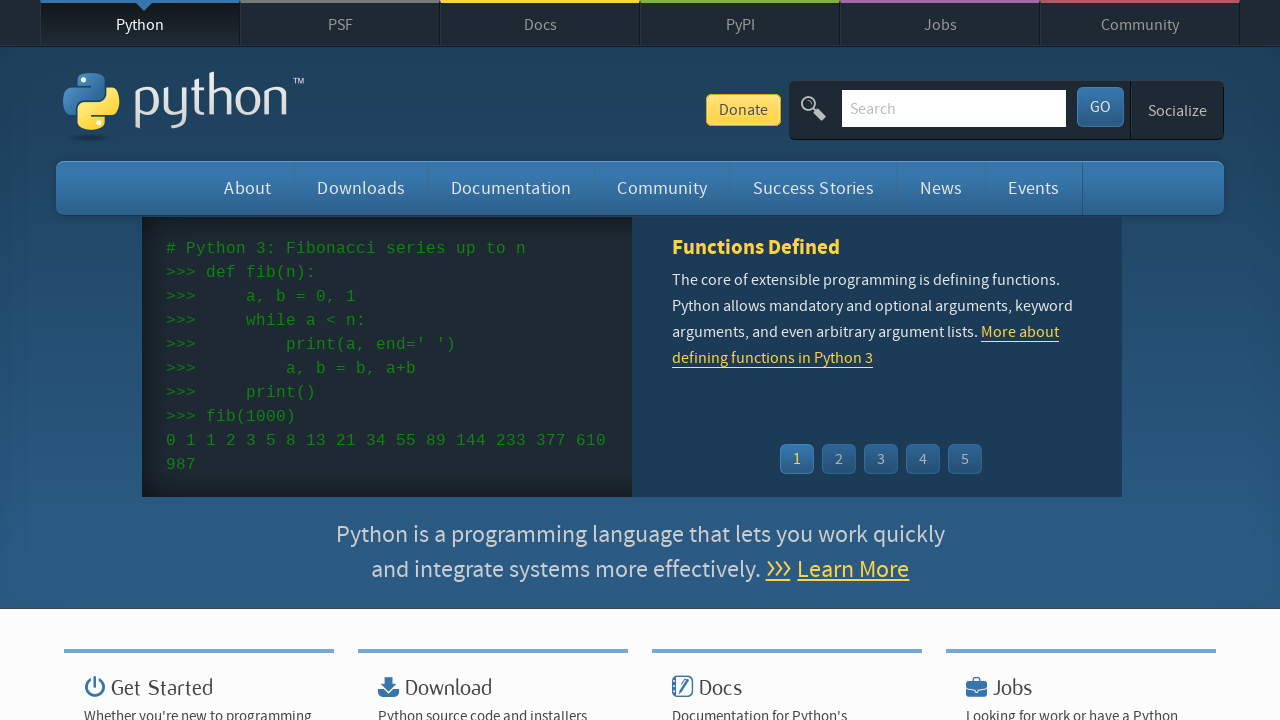